Tests that toggle-all checkbox updates state when individual items are completed or cleared

Starting URL: https://demo.playwright.dev/todomvc

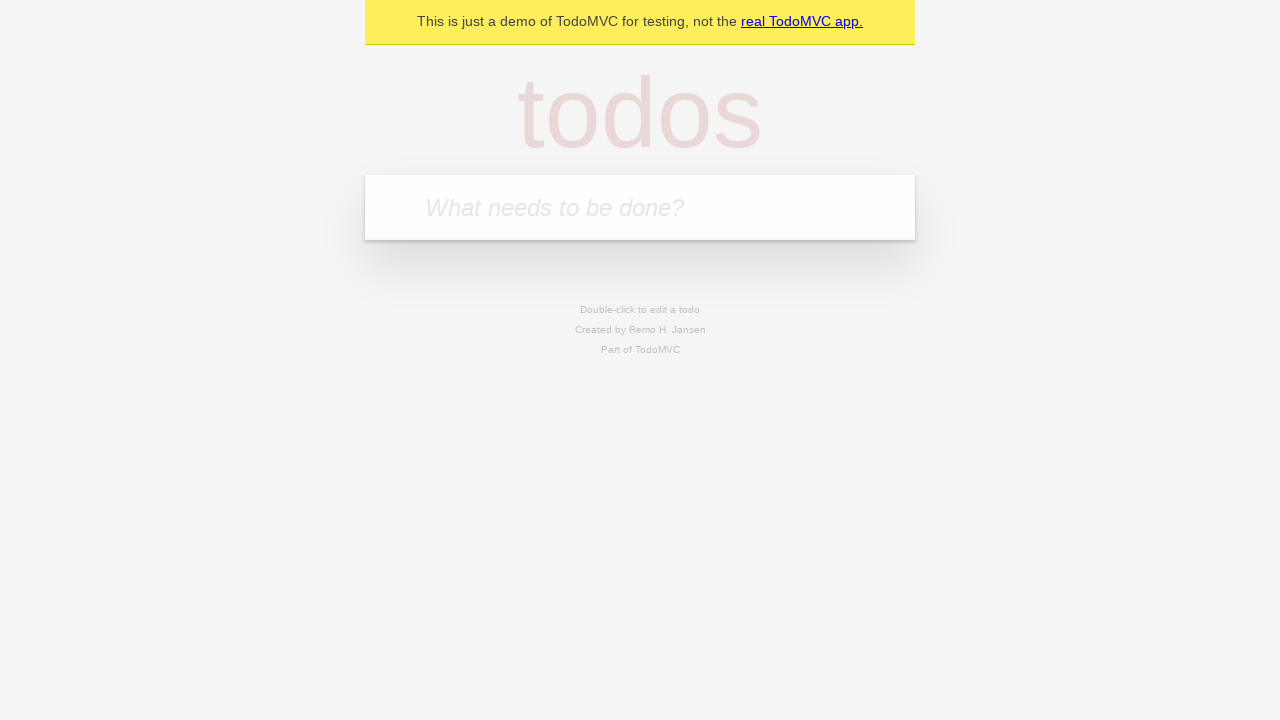

Filled new todo field with 'buy some cheese' on .new-todo
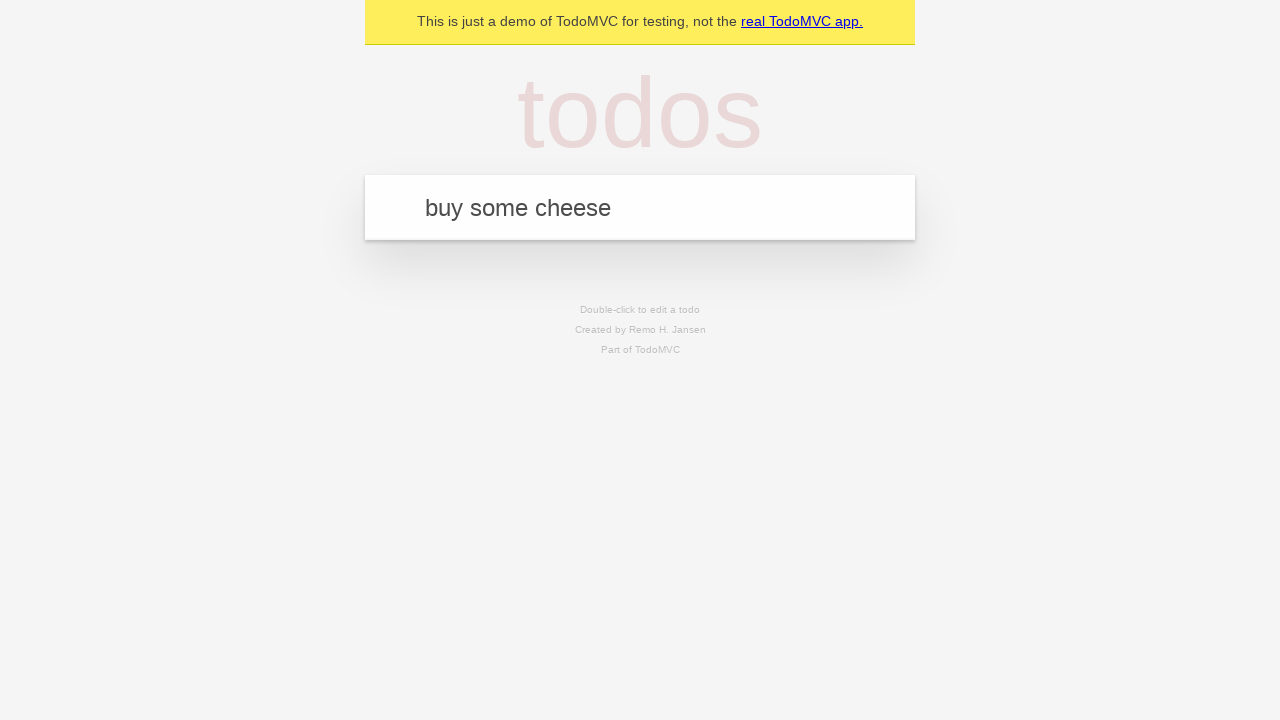

Pressed Enter to add first todo on .new-todo
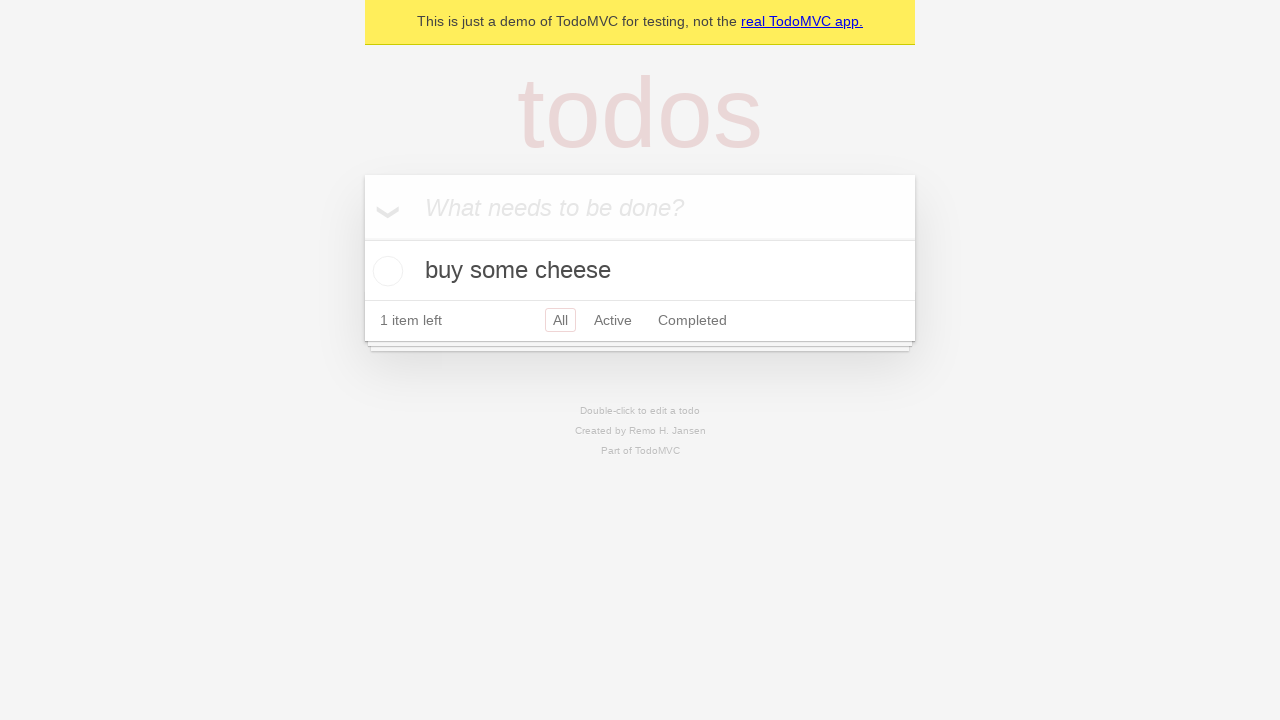

Filled new todo field with 'feed the cat' on .new-todo
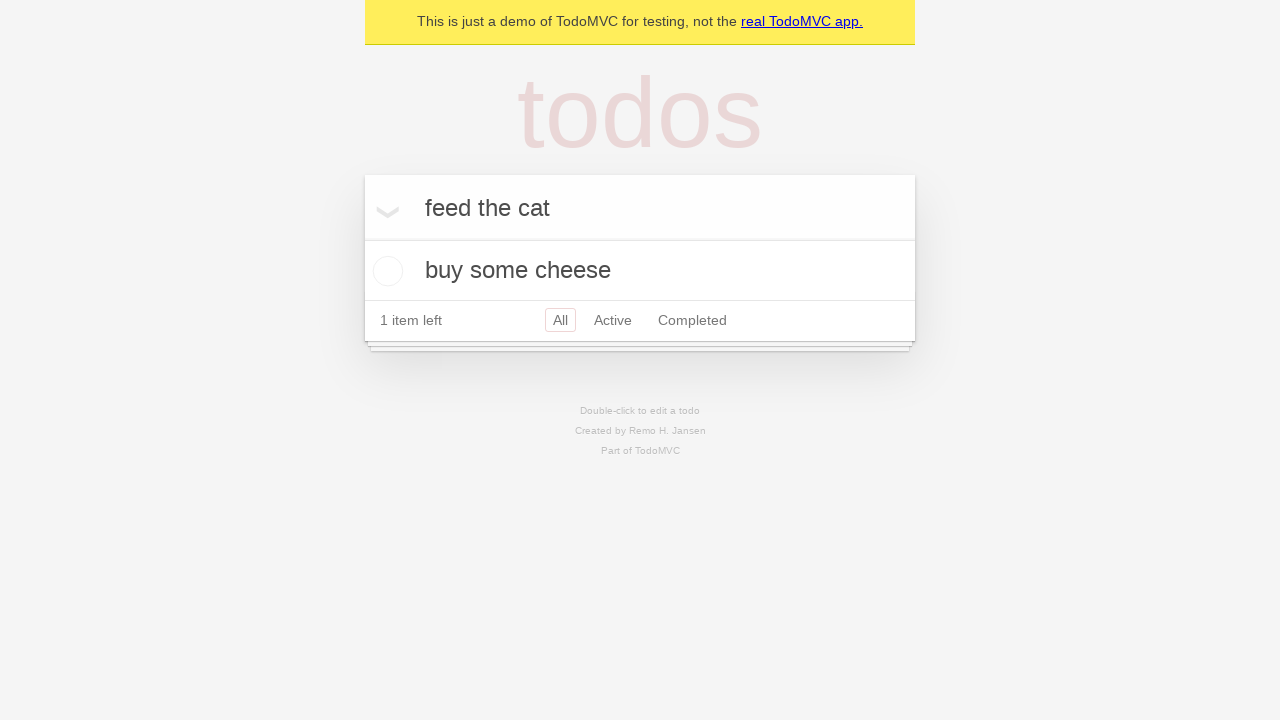

Pressed Enter to add second todo on .new-todo
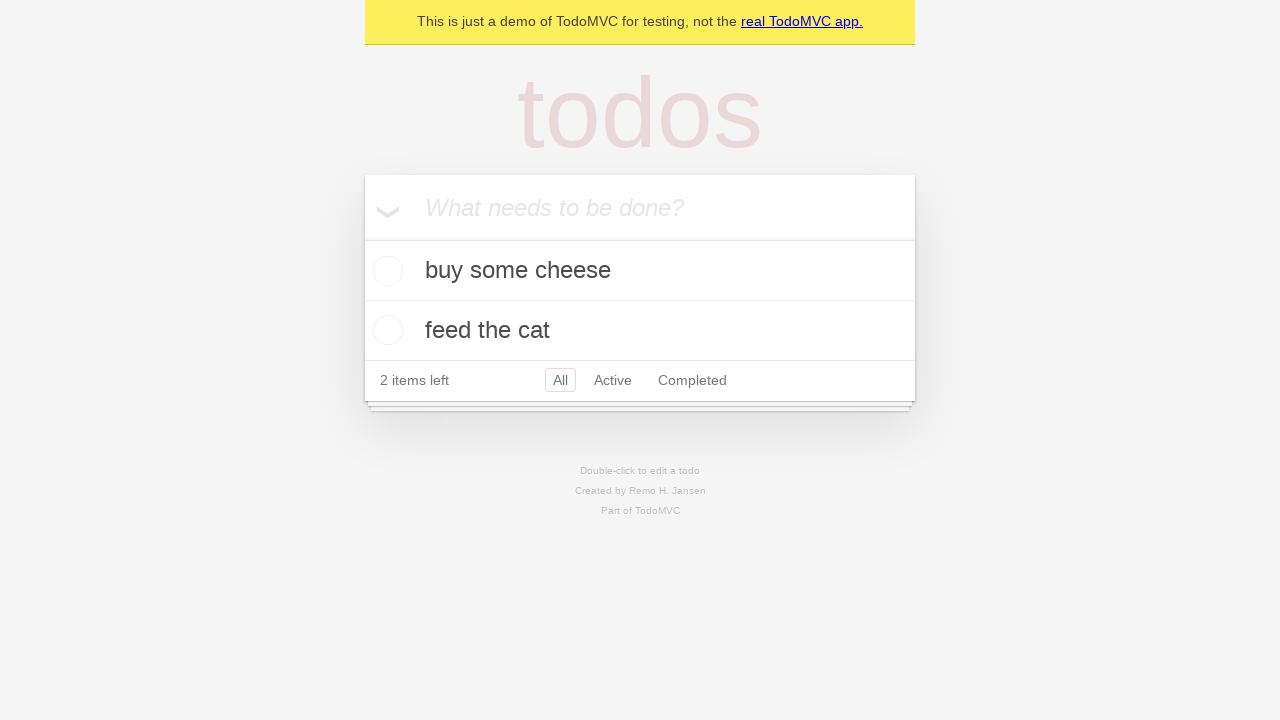

Filled new todo field with 'book a doctors appointment' on .new-todo
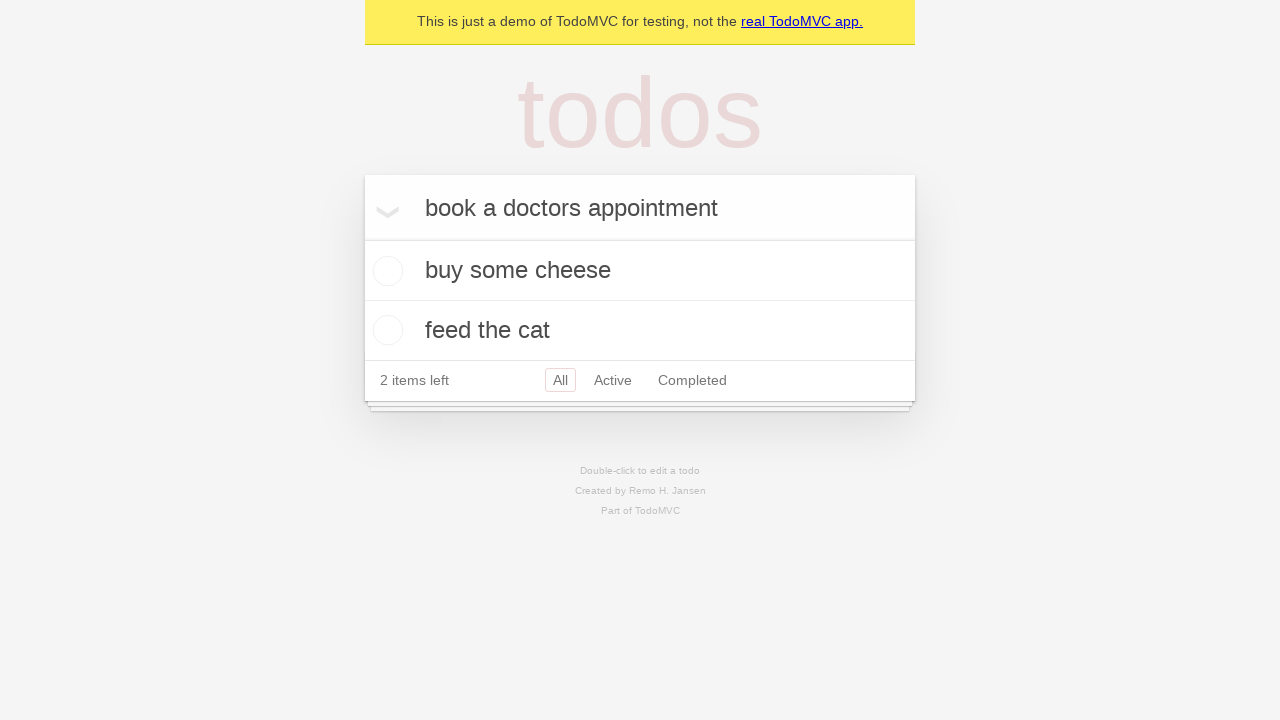

Pressed Enter to add third todo on .new-todo
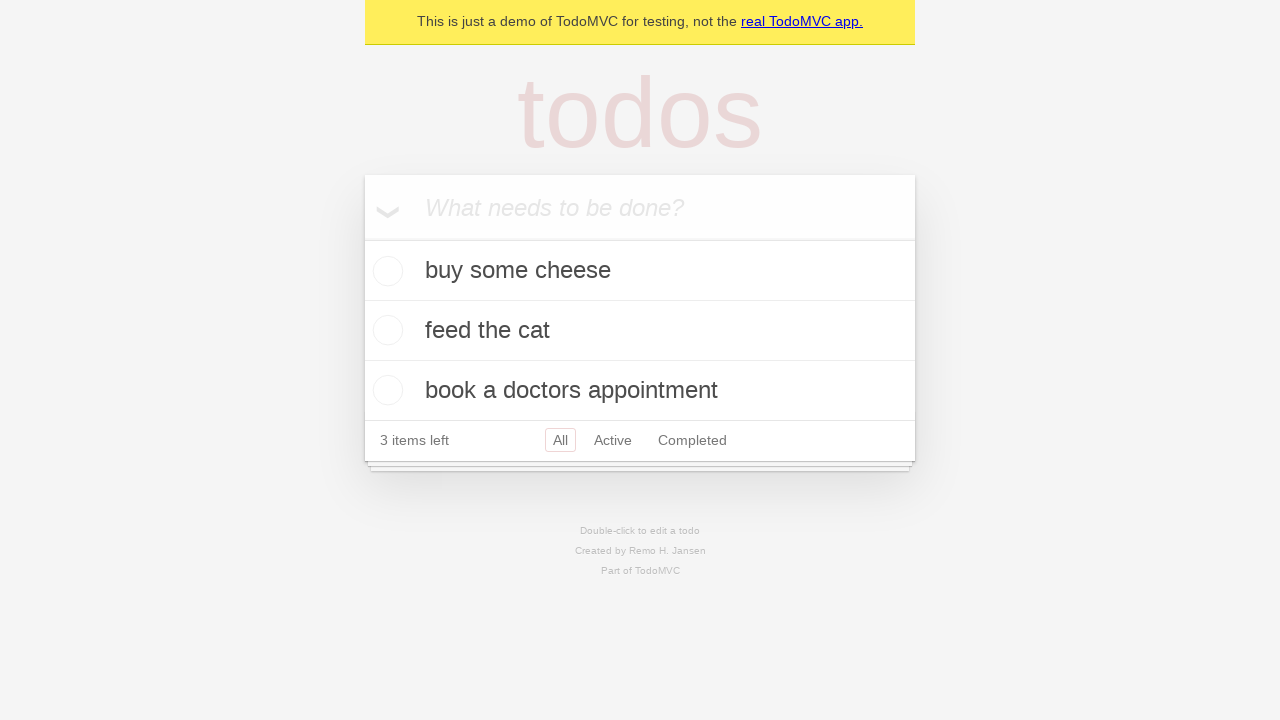

Checked toggle-all checkbox to complete all todos at (362, 238) on .toggle-all
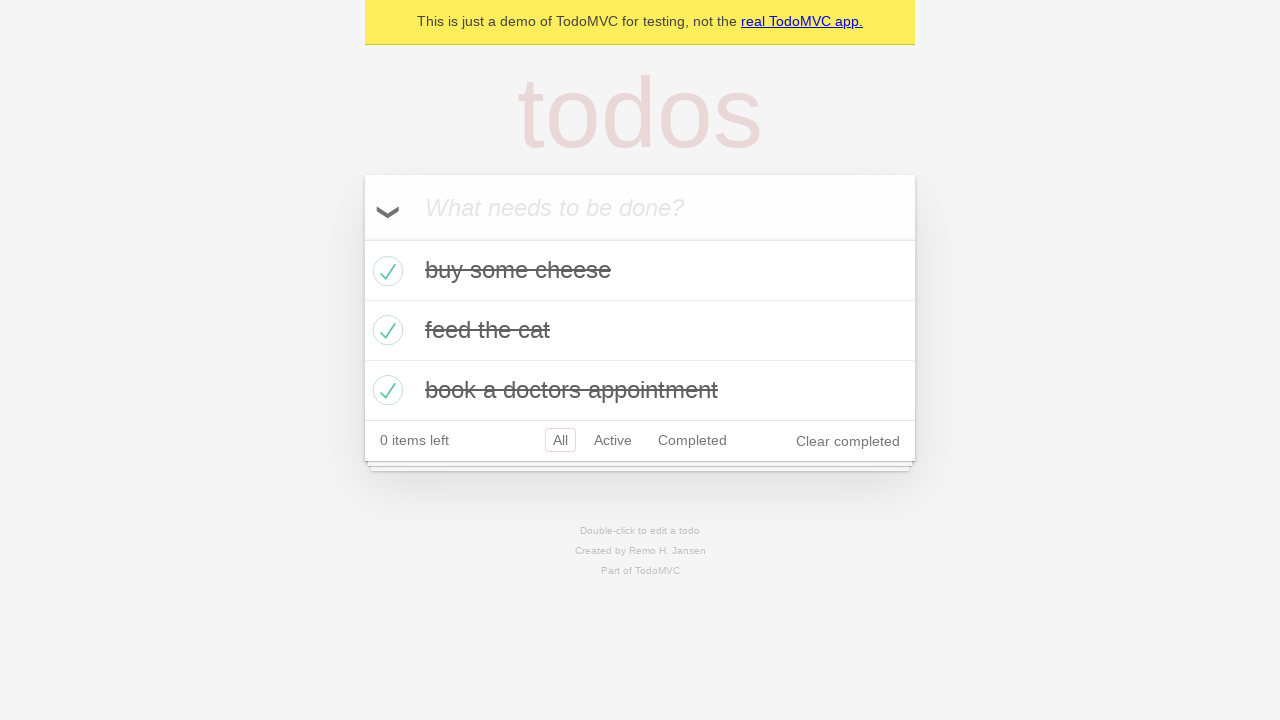

Unchecked first todo item checkbox at (385, 271) on .todo-list li >> nth=0 >> .toggle
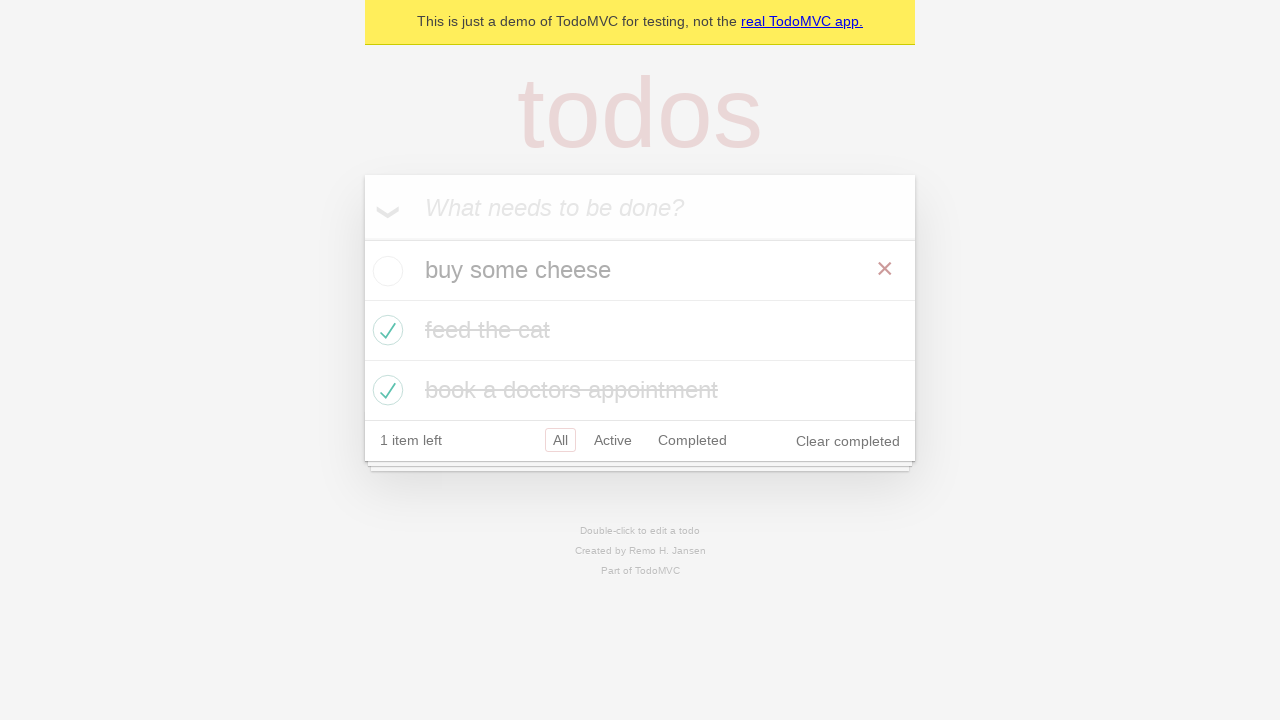

Re-checked first todo item checkbox at (385, 271) on .todo-list li >> nth=0 >> .toggle
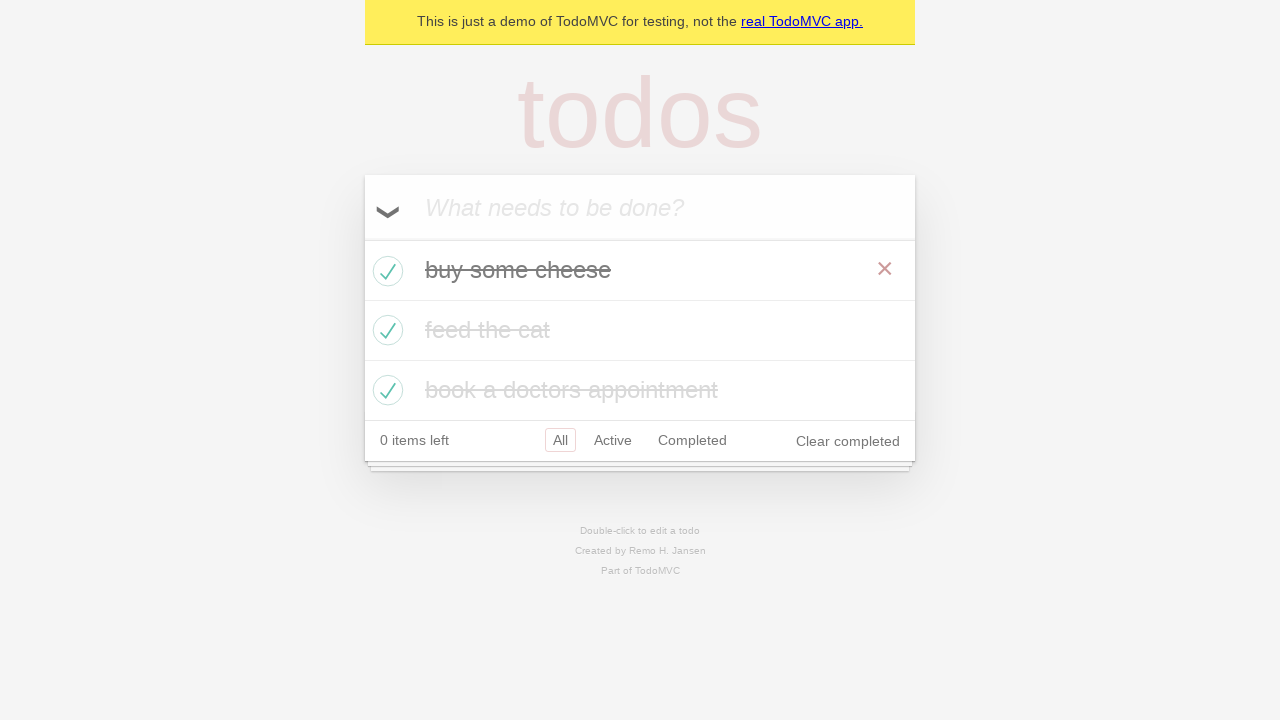

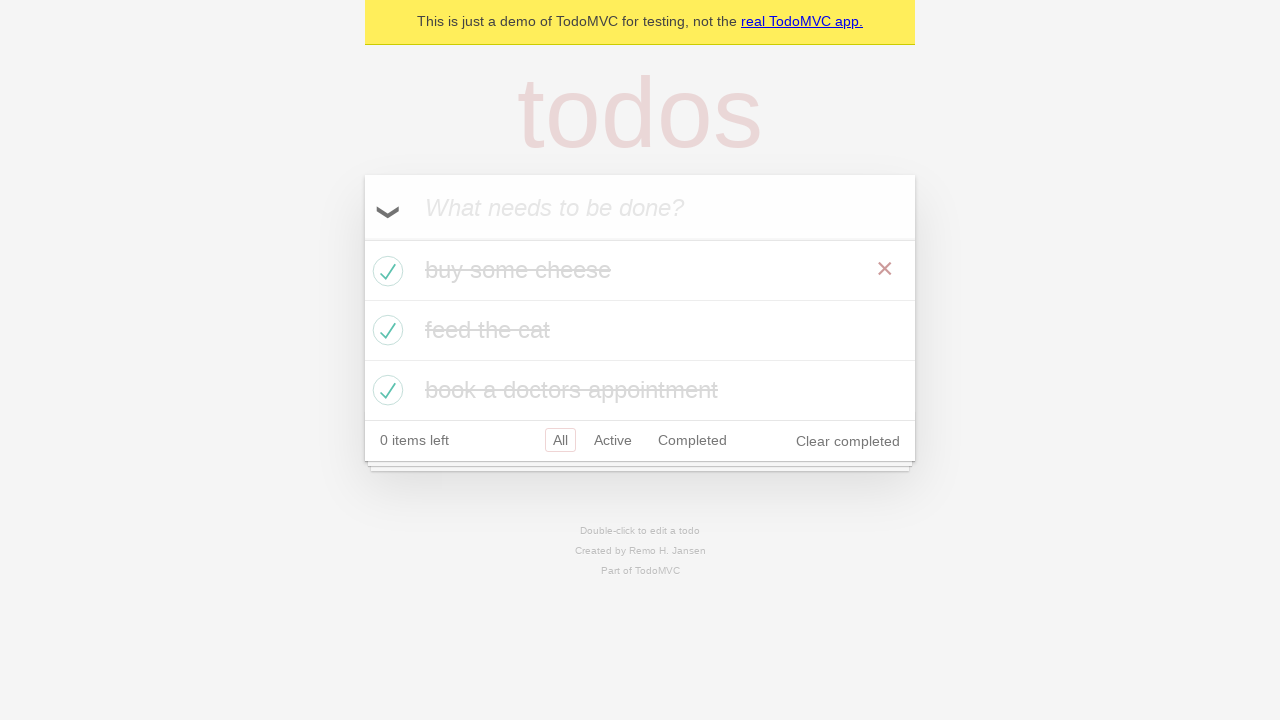